Tests JavaScript confirm dialog by clicking confirm button and dismissing the dialog

Starting URL: https://the-internet.herokuapp.com/javascript_alerts

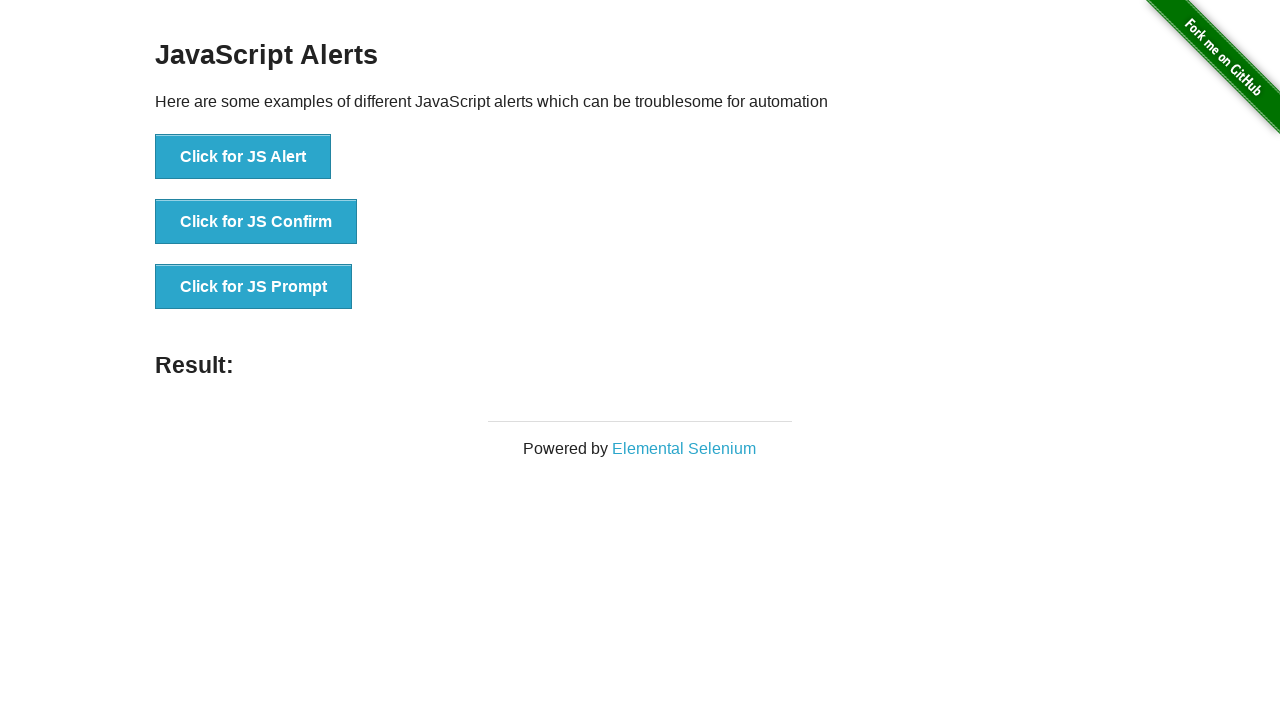

Set up dialog handler to dismiss JavaScript dialogs
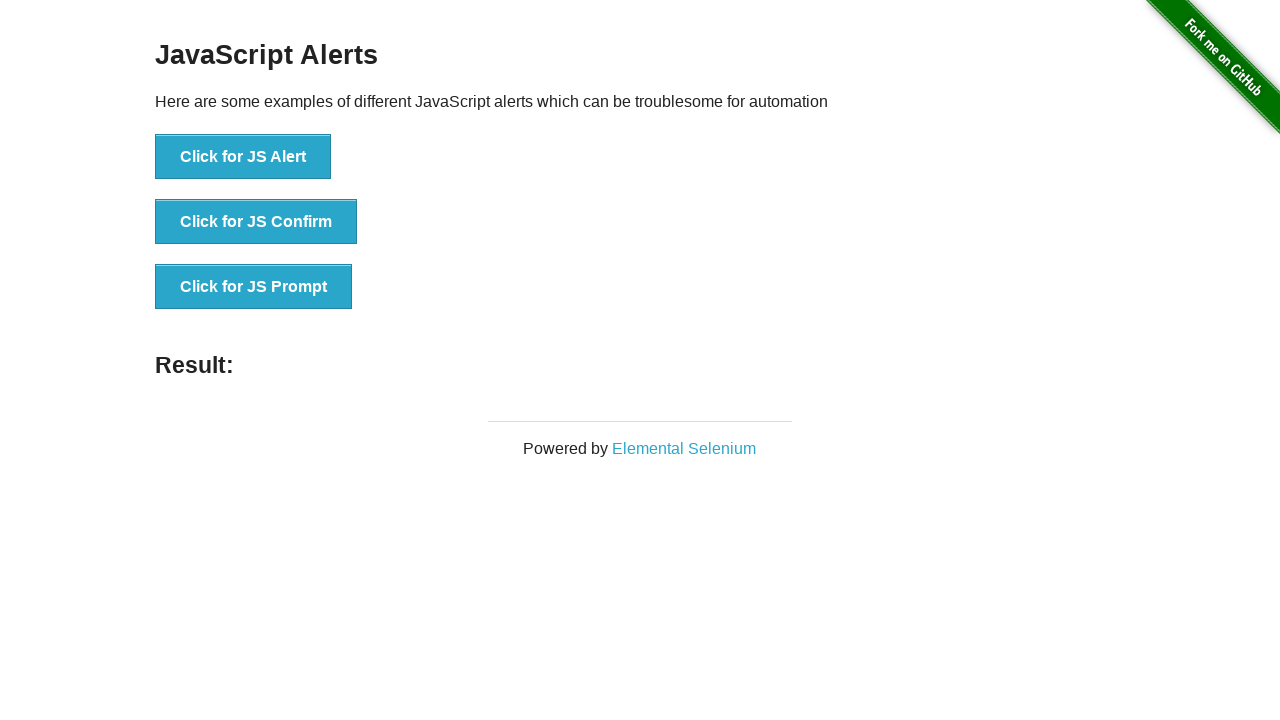

Clicked 'Click for JS Confirm' button to trigger JavaScript confirm dialog at (256, 222) on button:has-text('Click for JS Confirm')
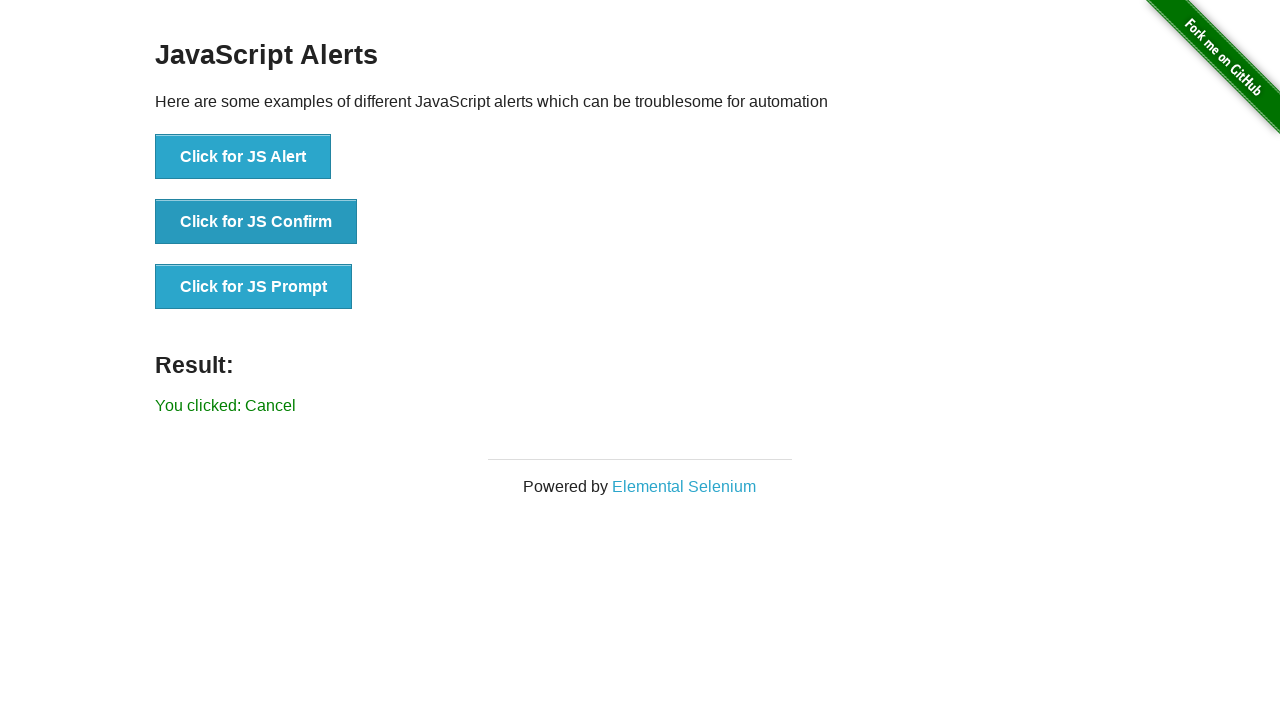

JavaScript confirm dialog was dismissed and result element appeared
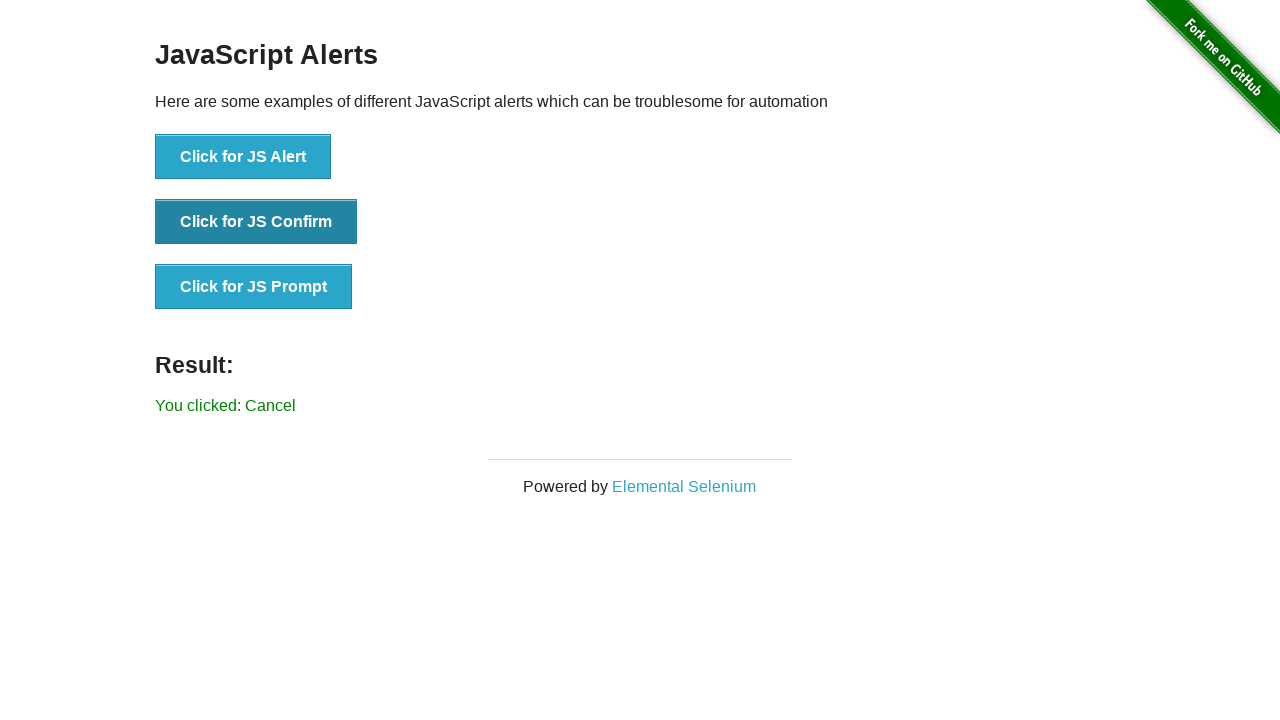

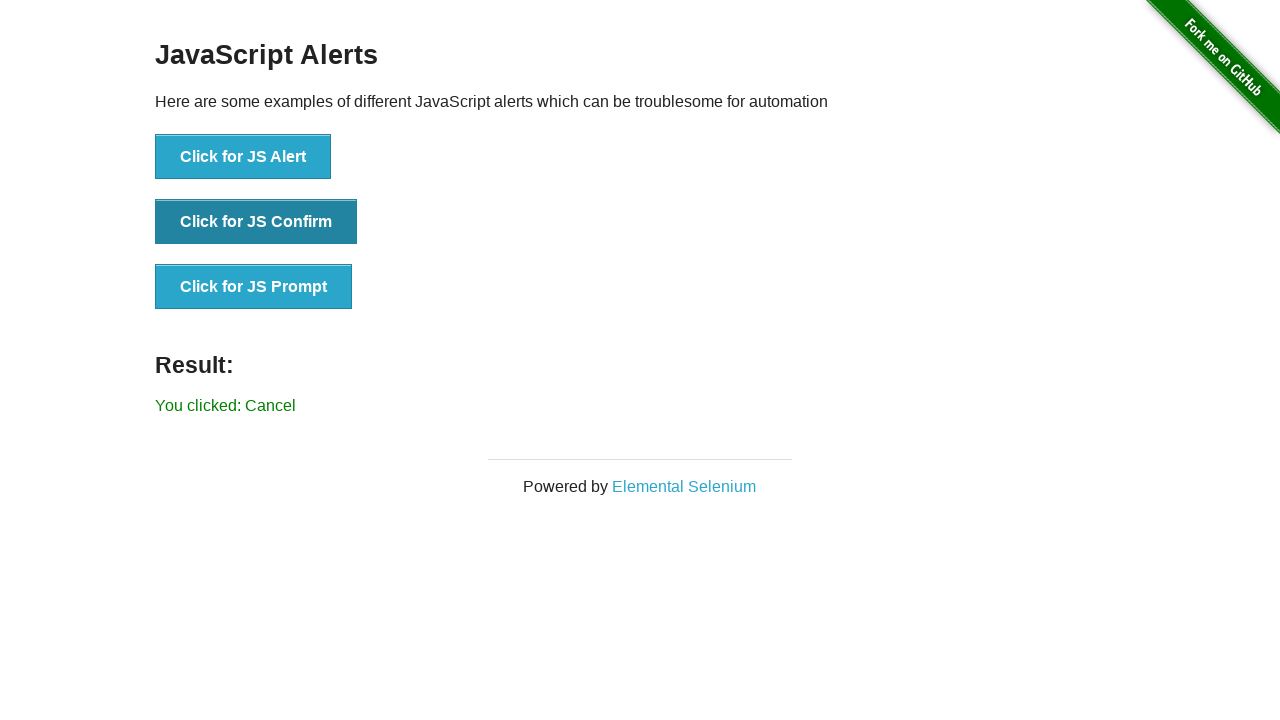